Navigates to a page about Chromium command-line switches, scrolls to the bottom of the page, and refreshes the page using JavaScript

Starting URL: https://peter.sh/experiments/chromium-command-line-switches/

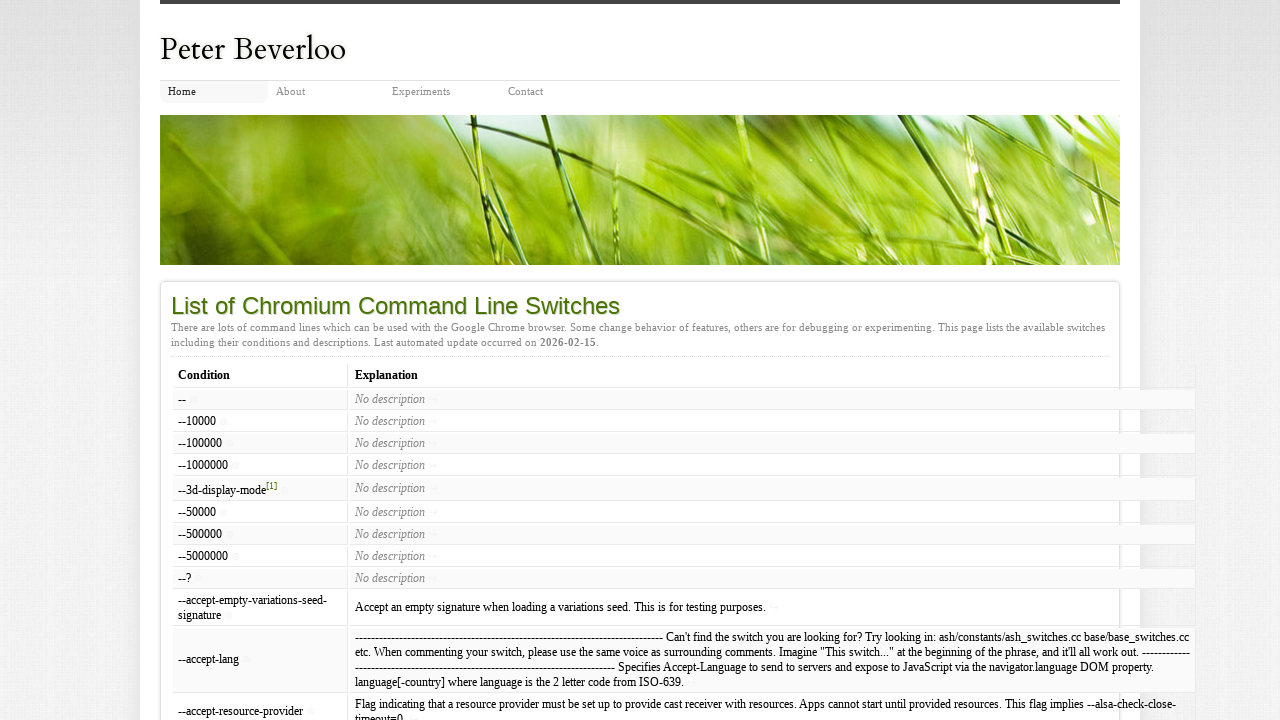

Navigated to Chromium command-line switches page
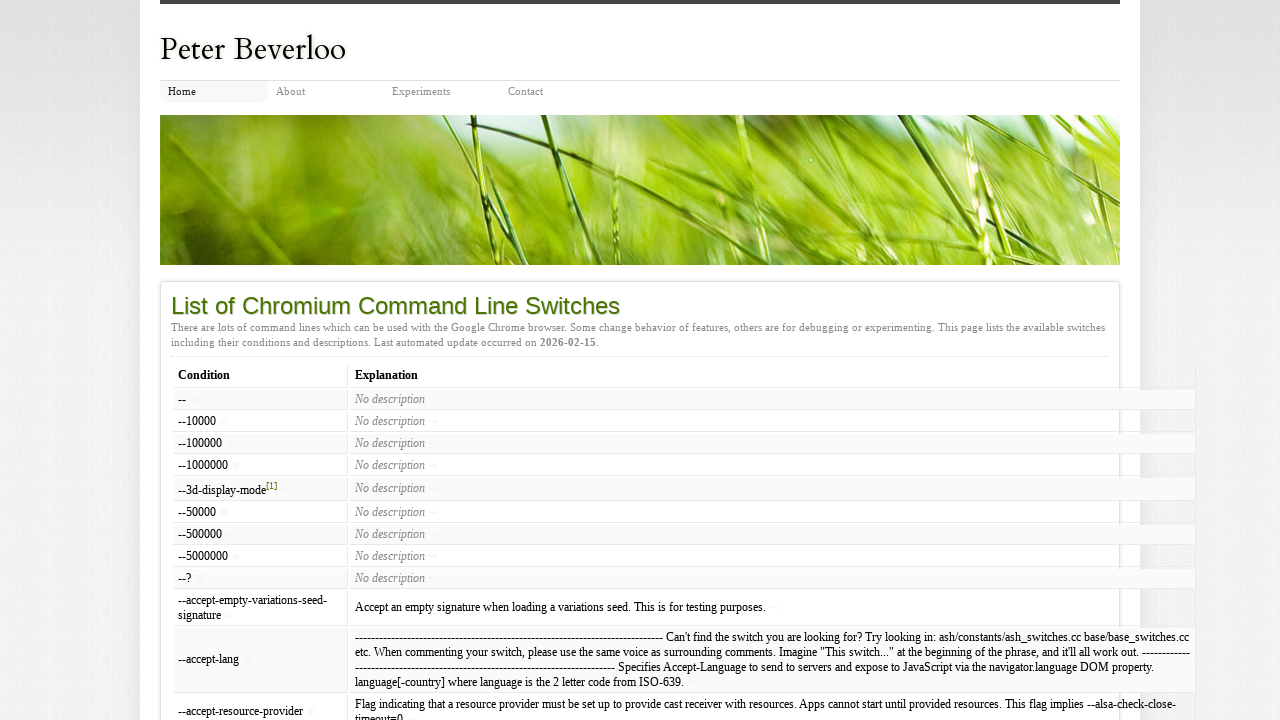

Scrolled to the bottom of the page
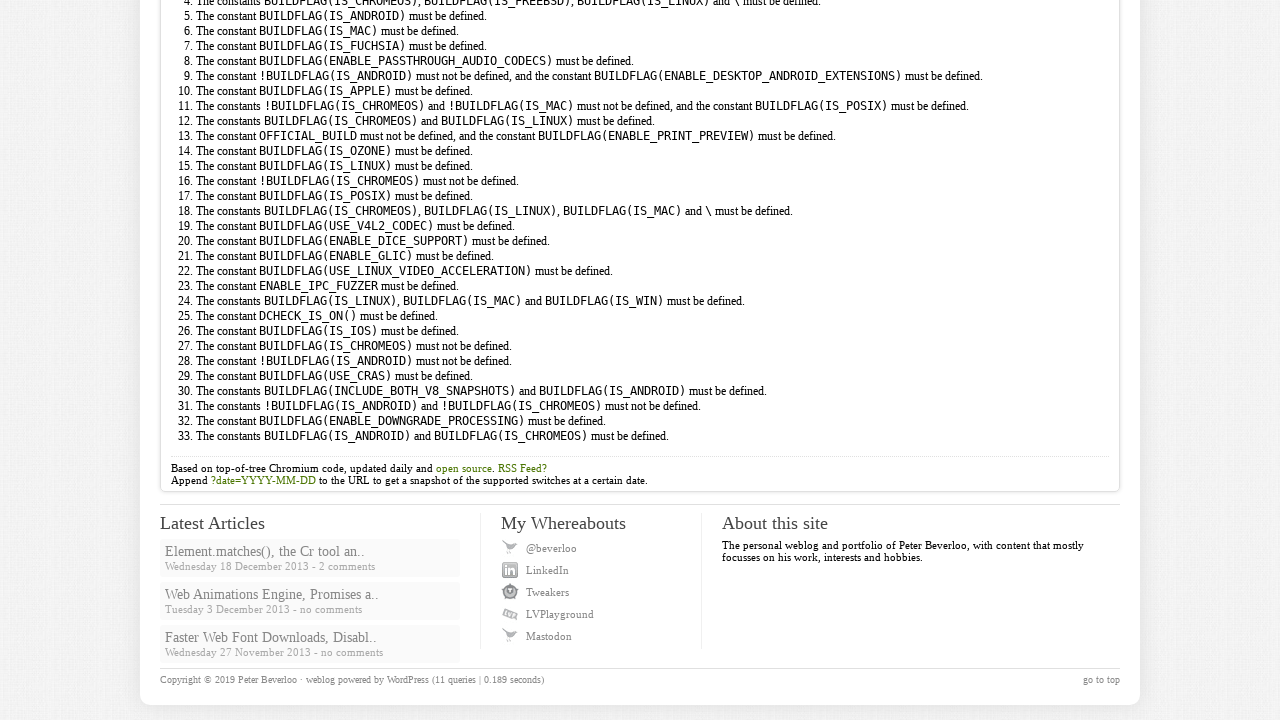

Waited for scroll animation to complete
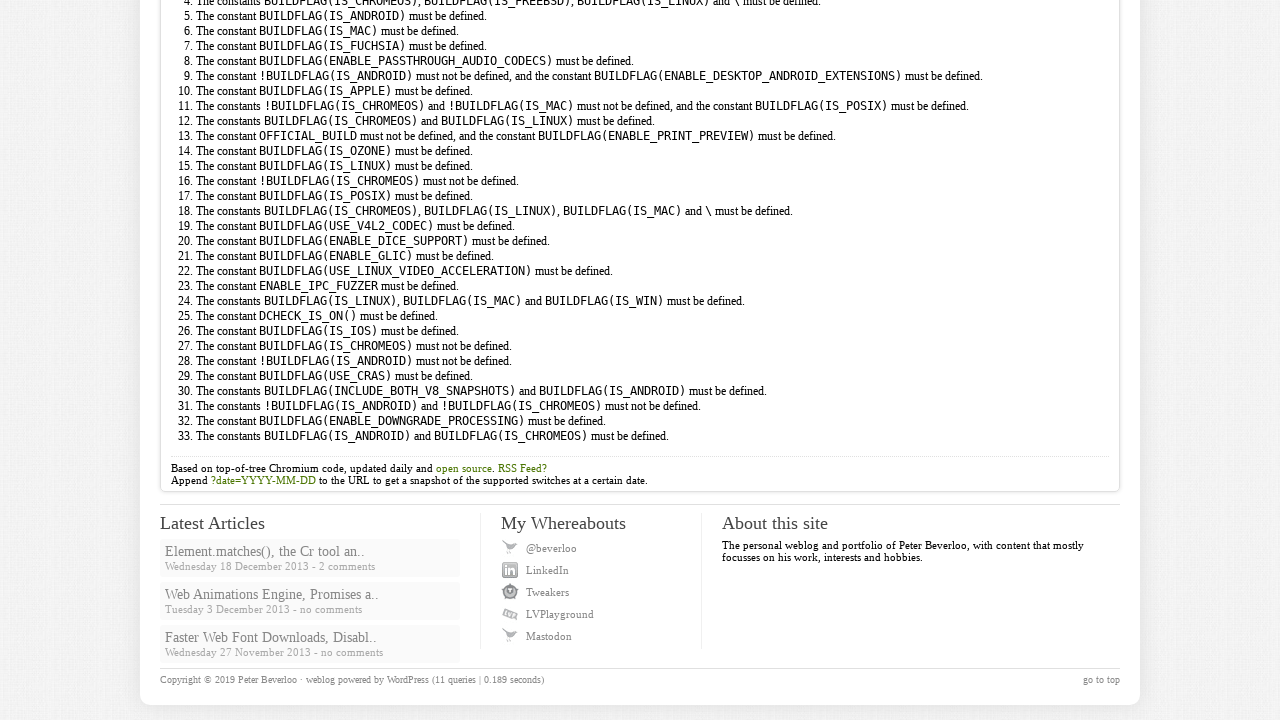

Refreshed the page using JavaScript history.go()
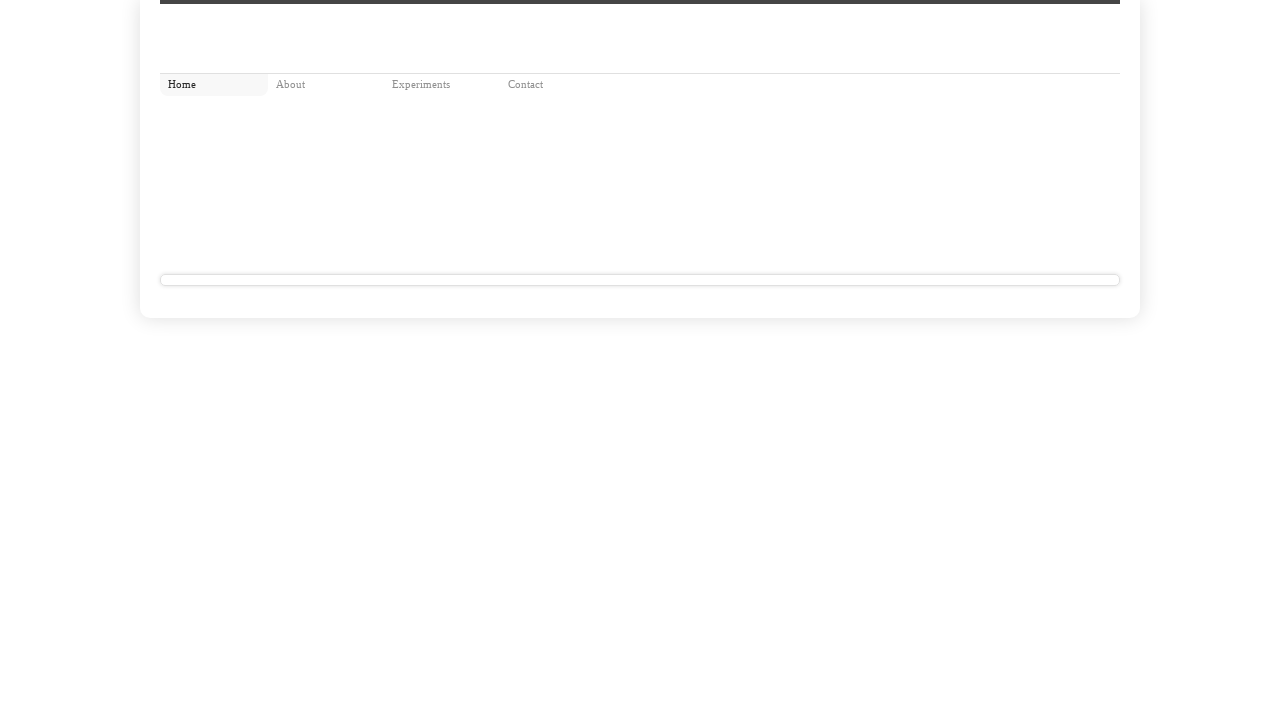

Waited for page reload to complete
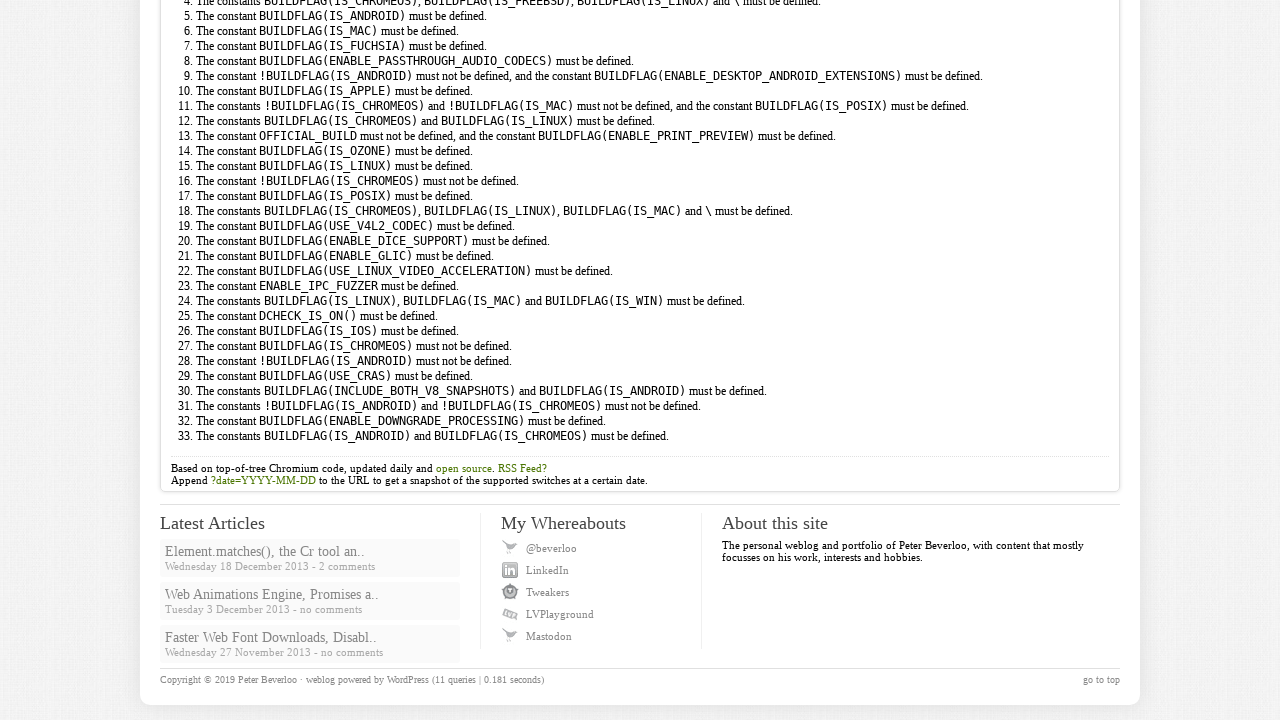

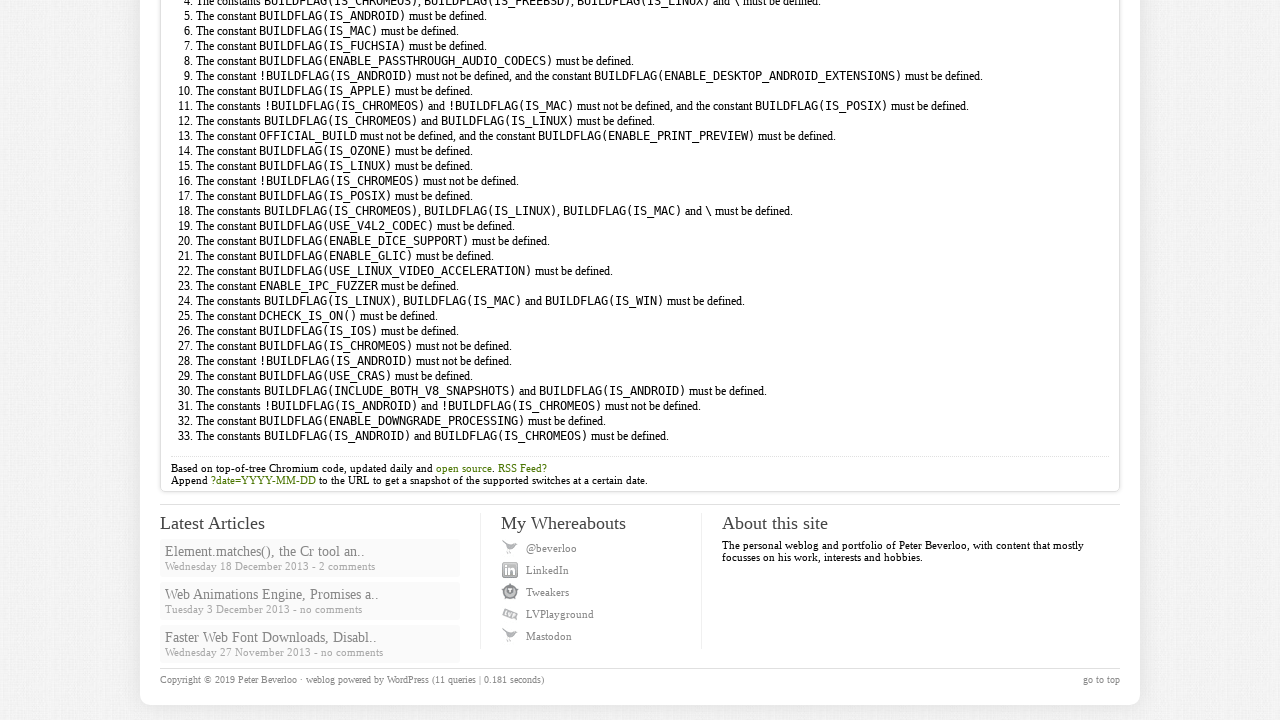